Fills out a signup form with first name, last name, and email fields, then submits the form

Starting URL: http://secure-retreat-92358.herokuapp.com/

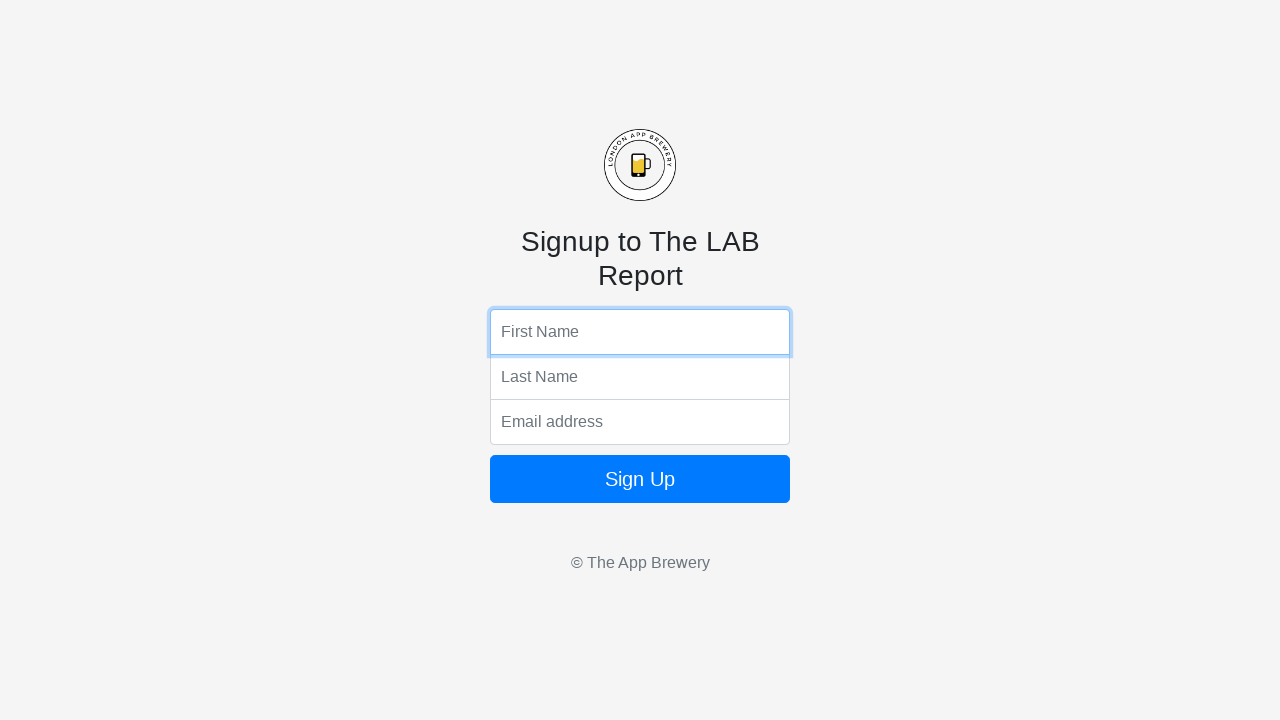

Filled first name field with 'John' on input[name='fName']
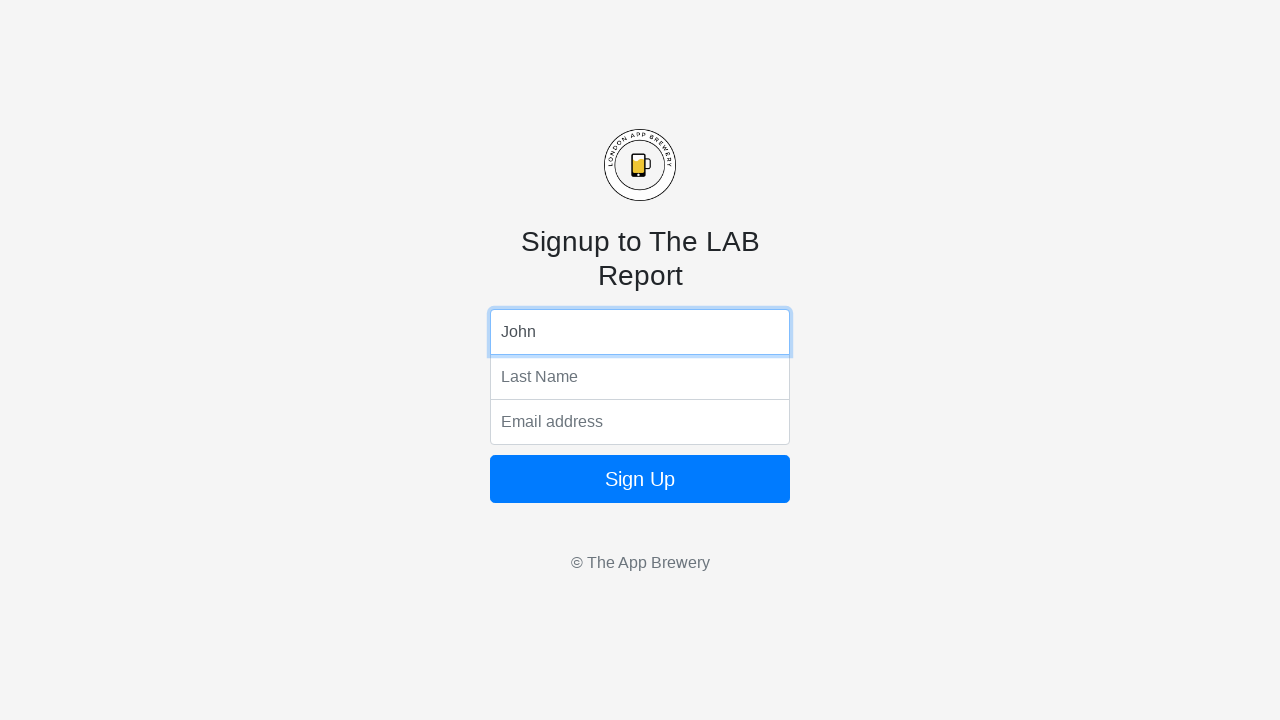

Filled last name field with 'Smith' on input[name='lName']
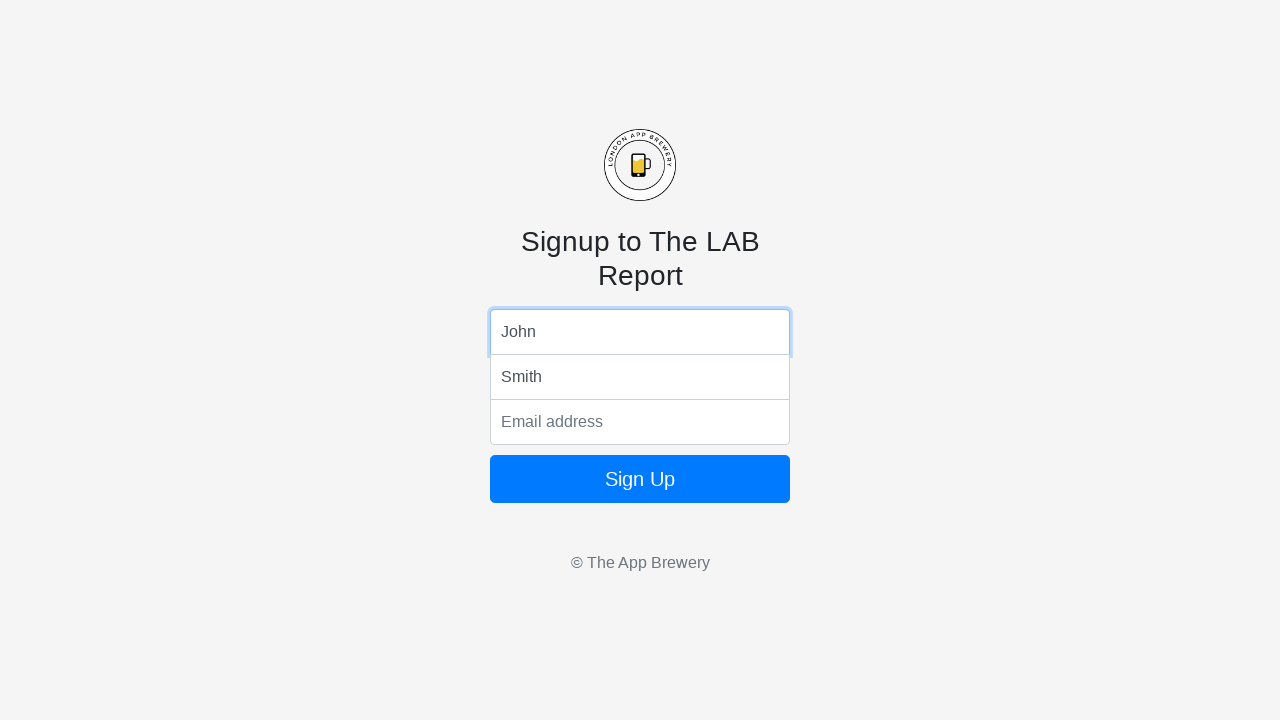

Filled email field with 'johnsmith@example.com' on input[name='email']
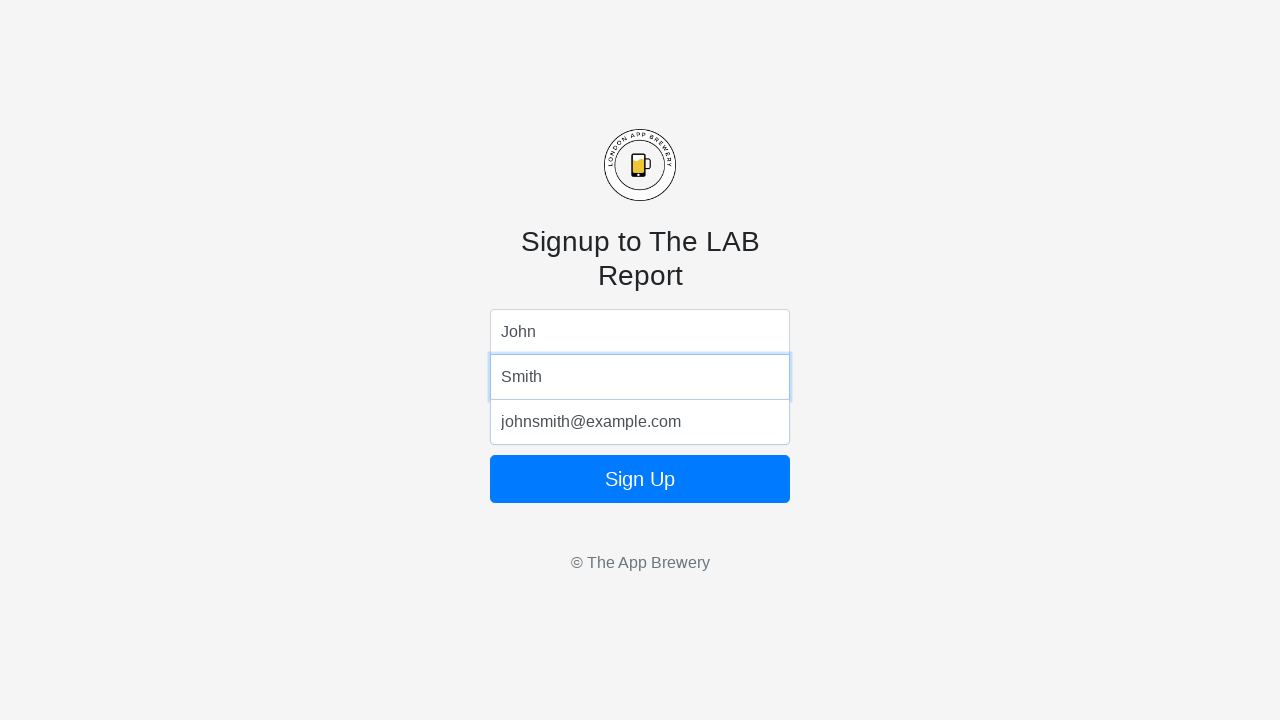

Clicked submit button to submit the signup form at (640, 479) on button
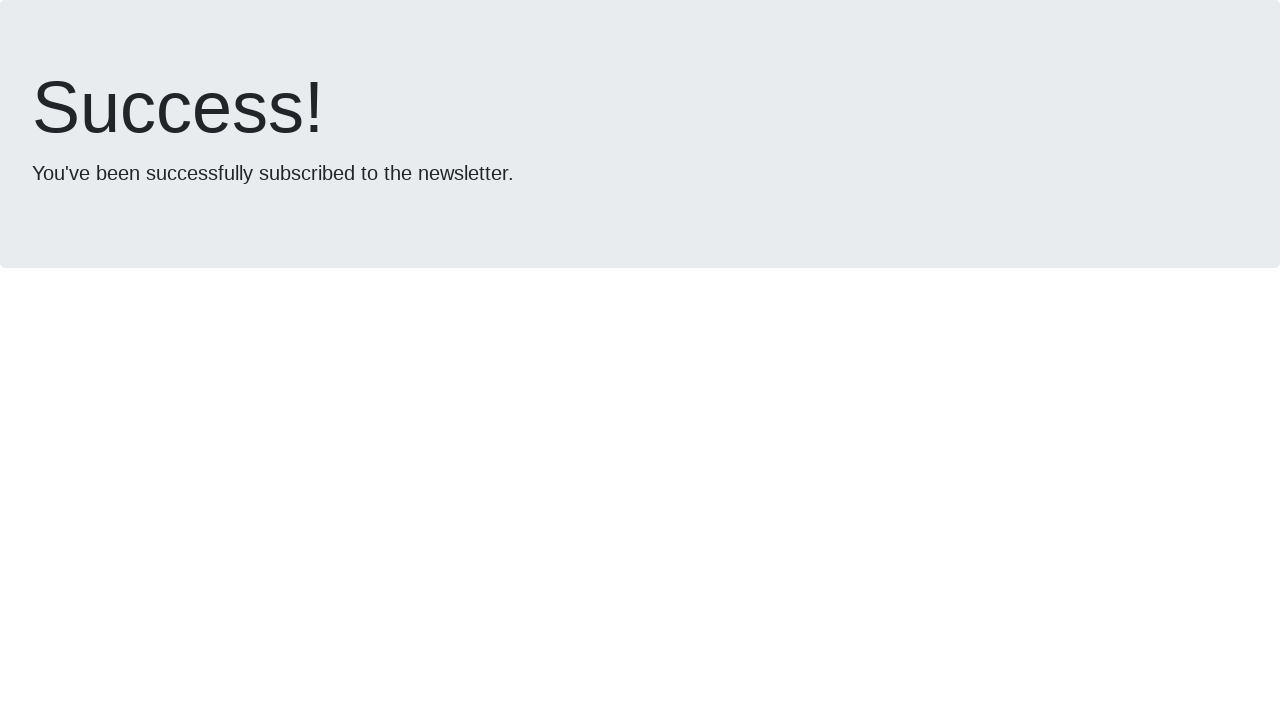

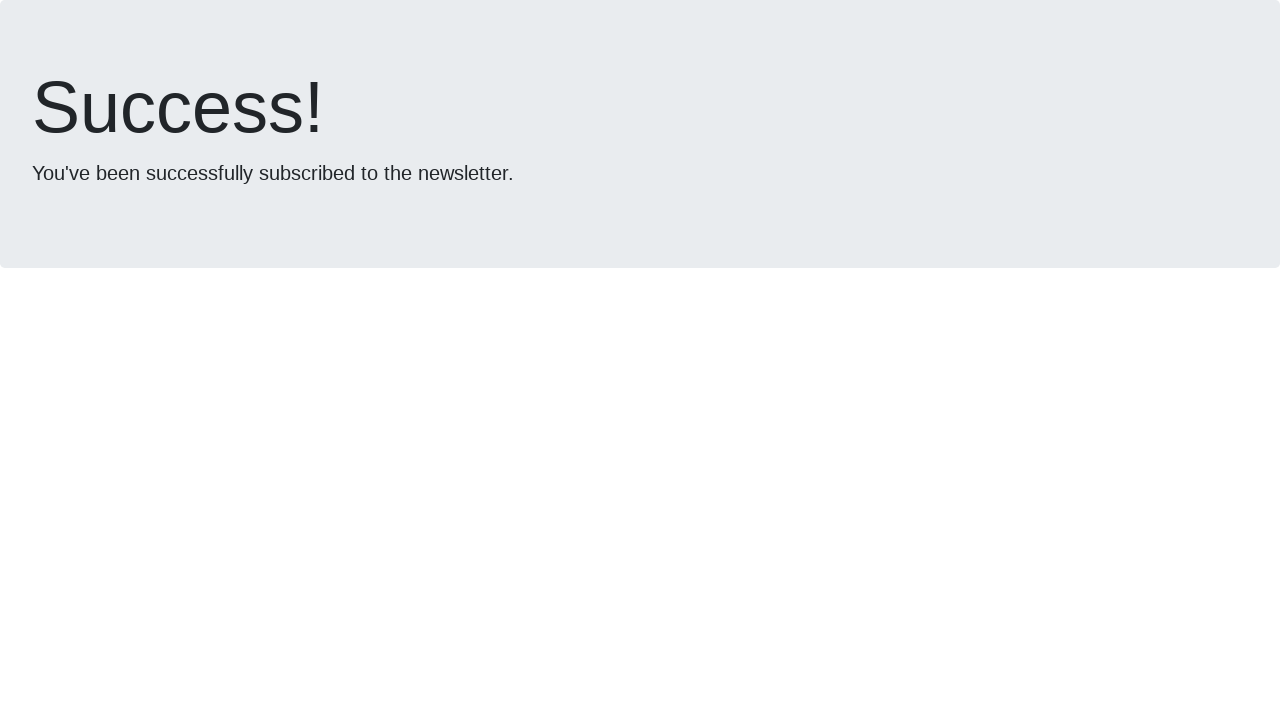